Tests file upload functionality by uploading a file to the test site, verifying the success message, then navigating to the download page and clicking to download a file.

Starting URL: https://the-internet.herokuapp.com/upload

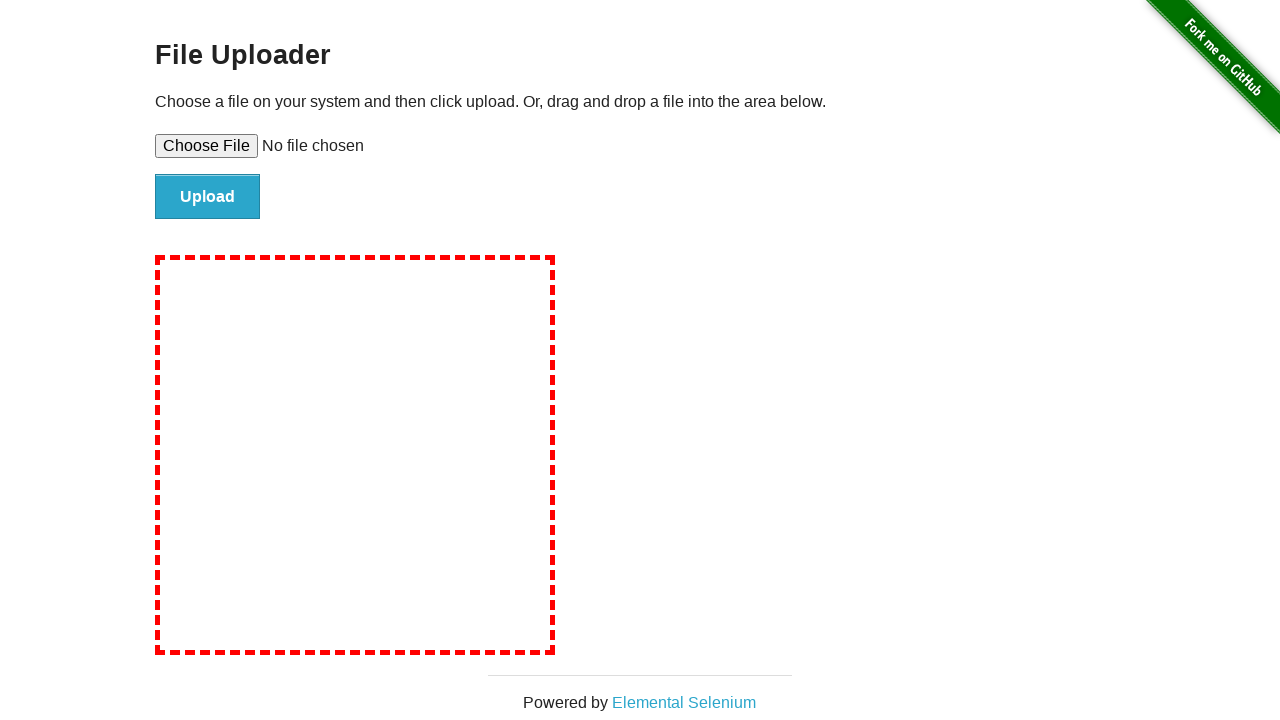

Set input file to upload test file
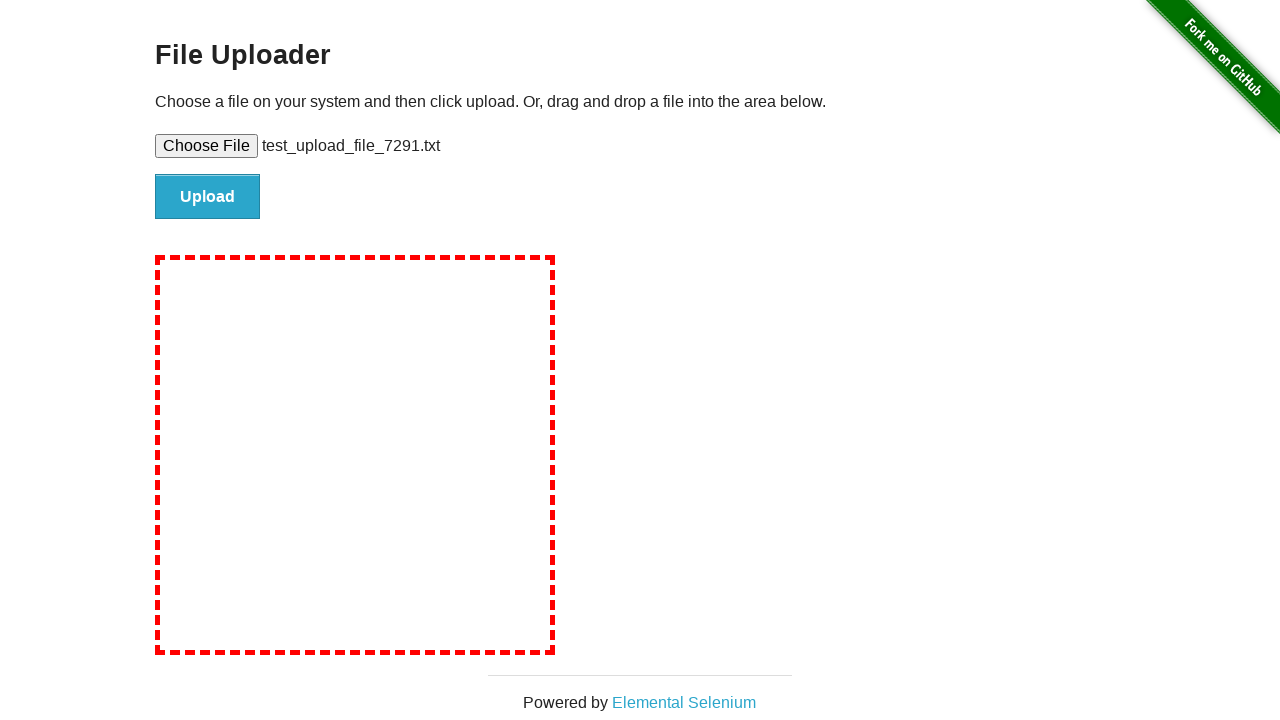

Clicked file submit button at (208, 197) on #file-submit
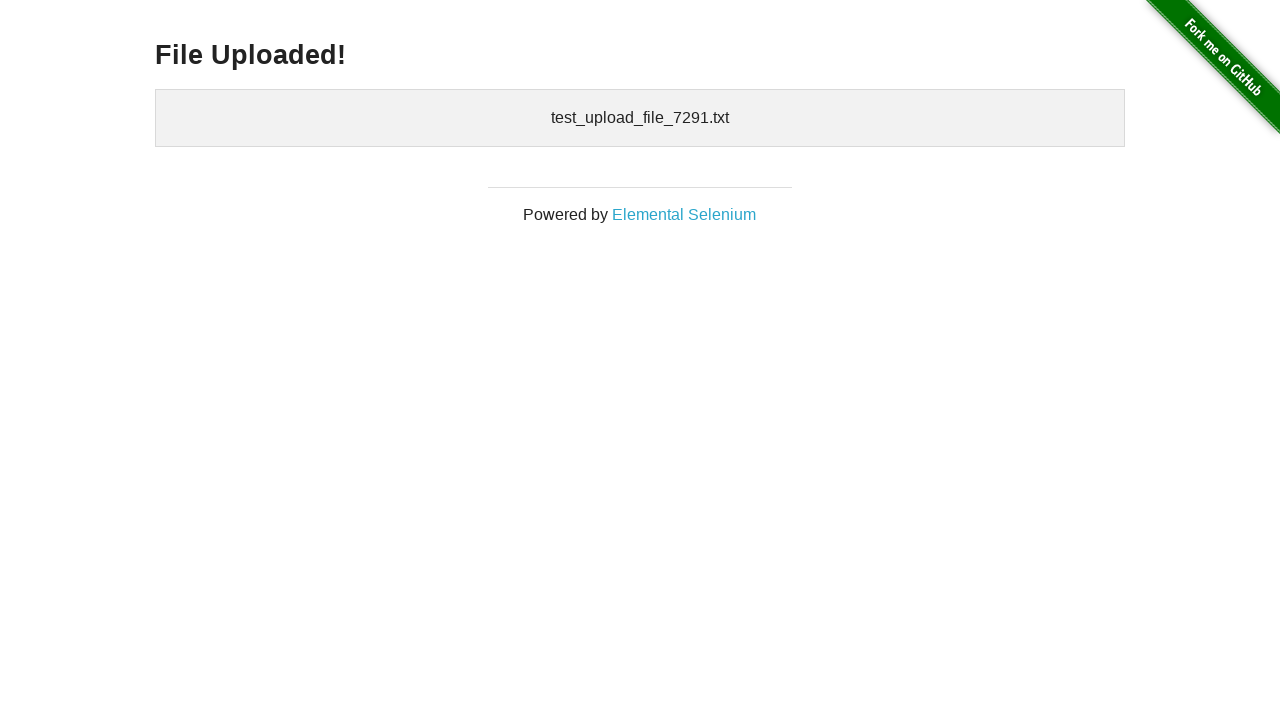

File upload success message appeared
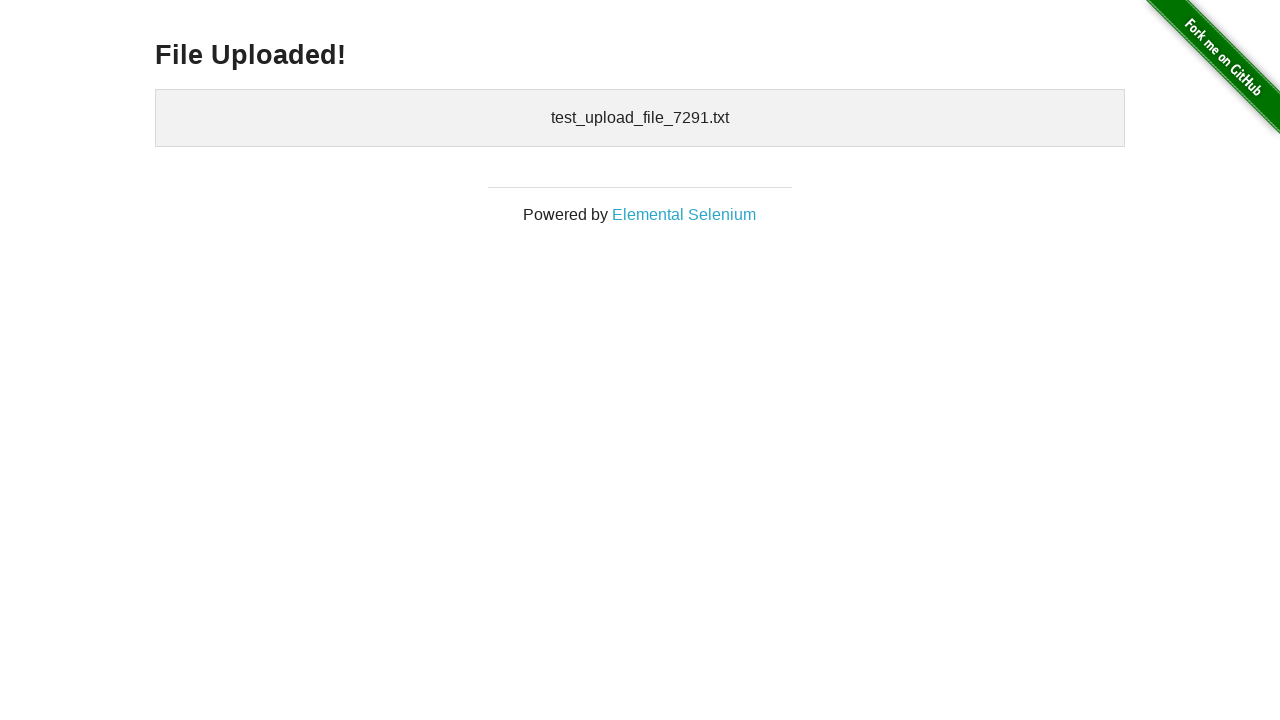

Navigated to download page
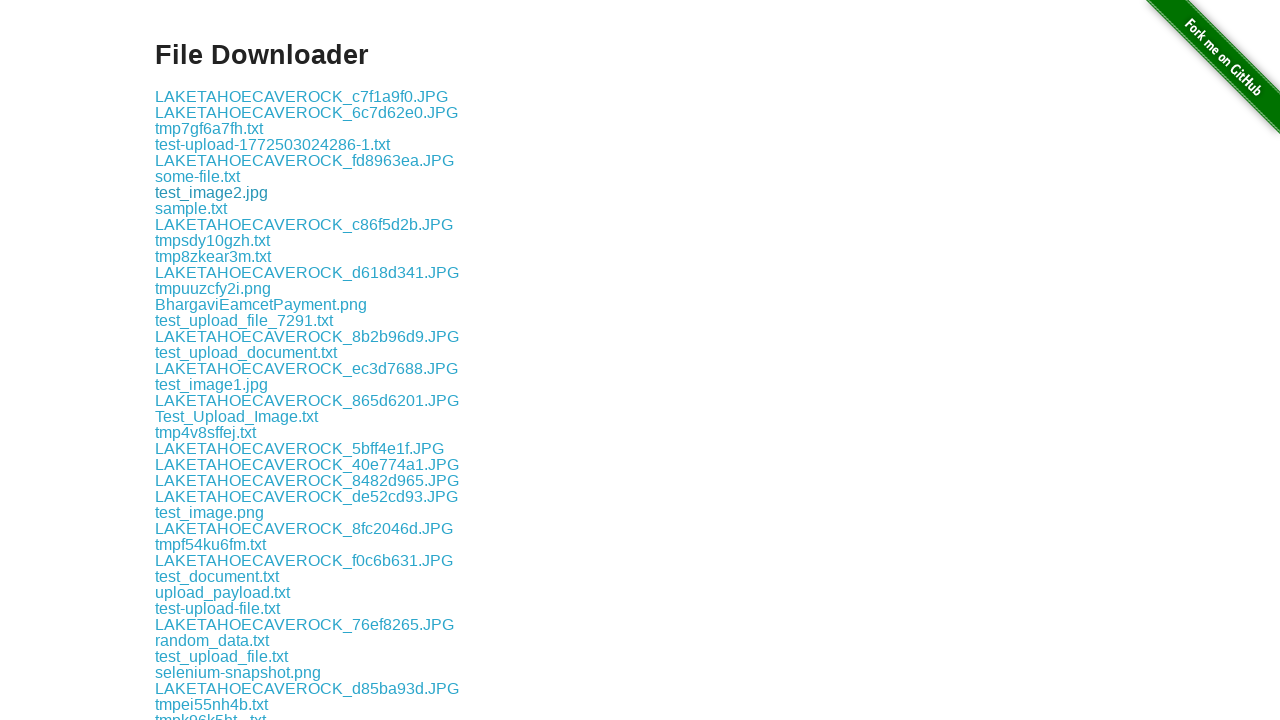

Clicked to download a text file at (209, 128) on a[href*='.txt']
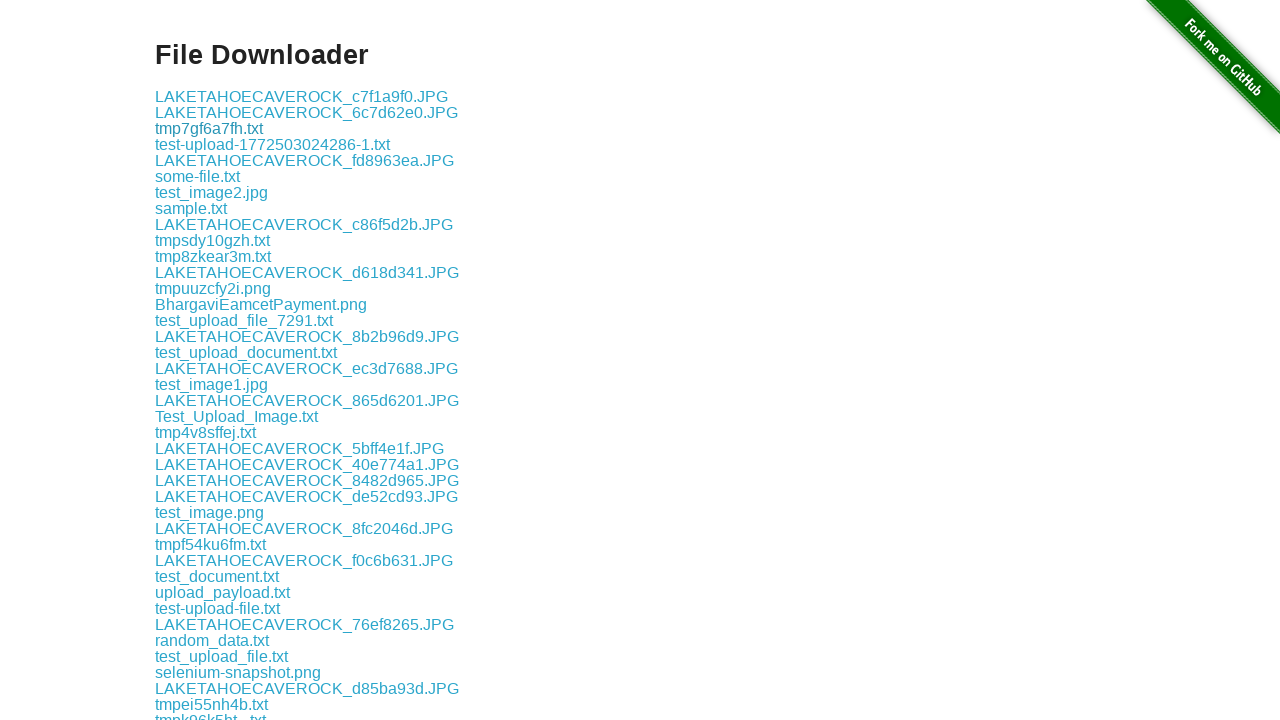

Cleaned up temporary test file
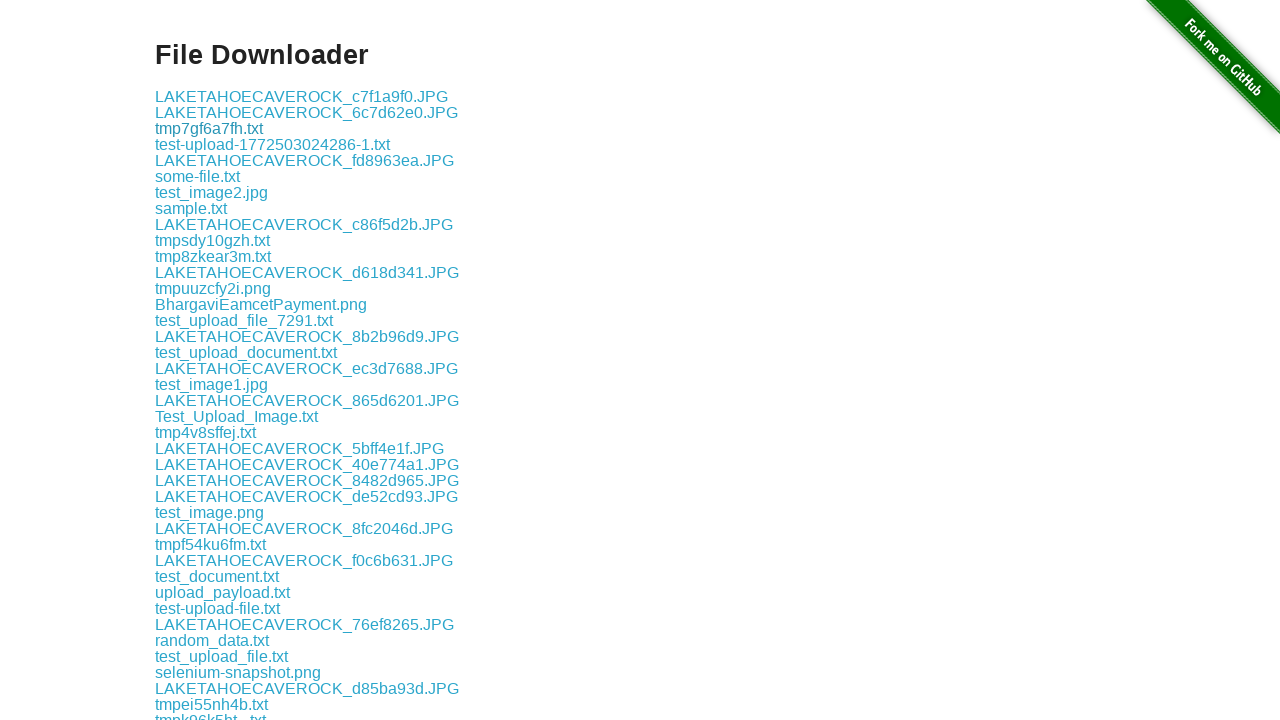

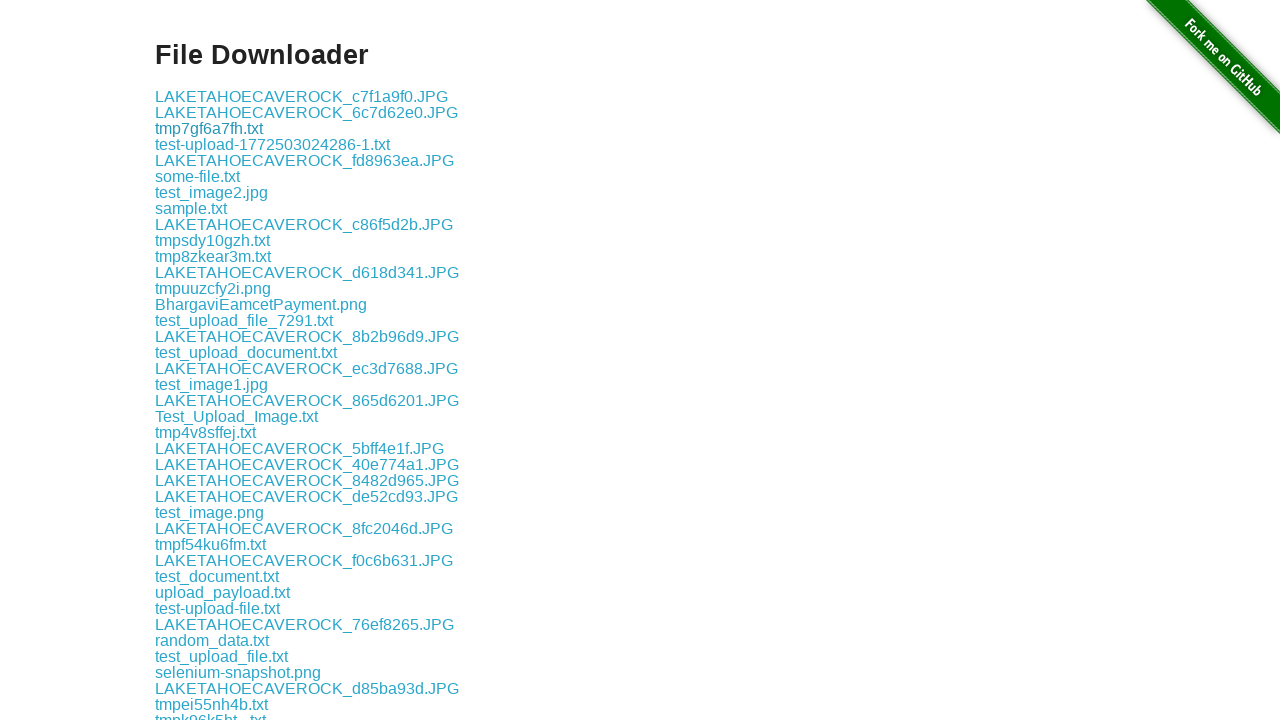